Tests double-click functionality on a Copy Text button on a test automation practice website

Starting URL: https://testautomationpractice.blogspot.com/

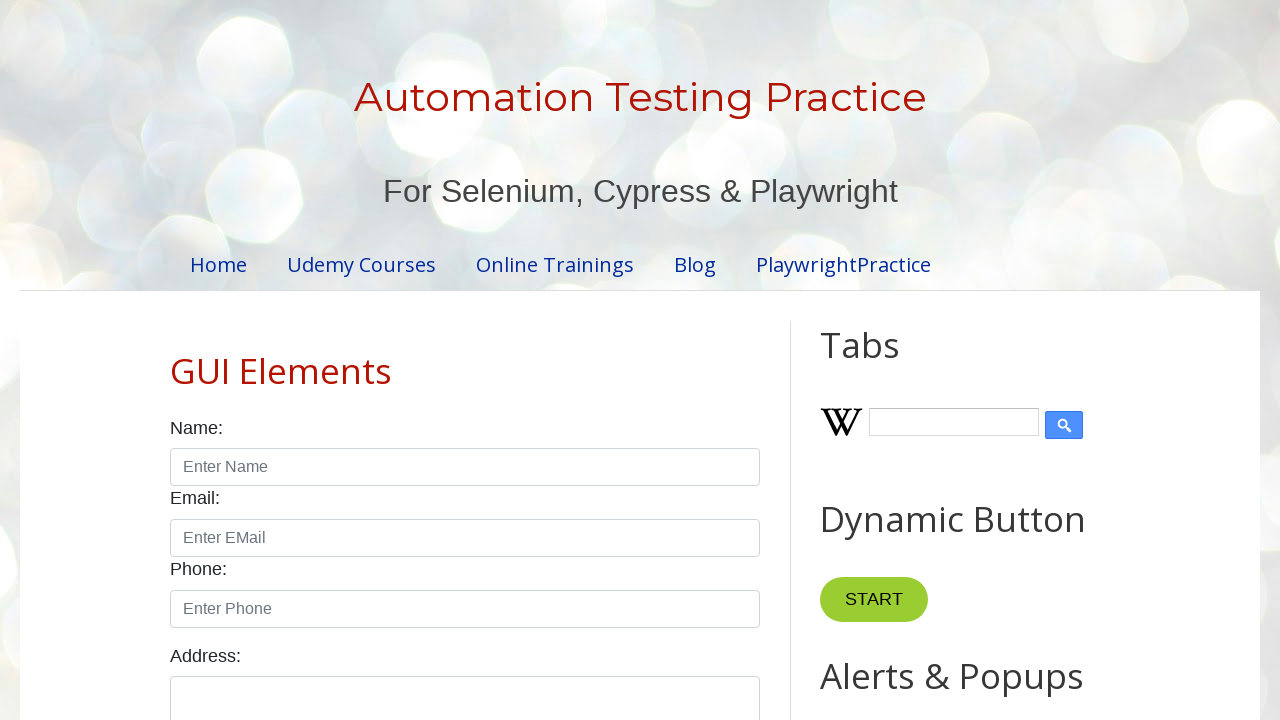

Navigated to test automation practice website
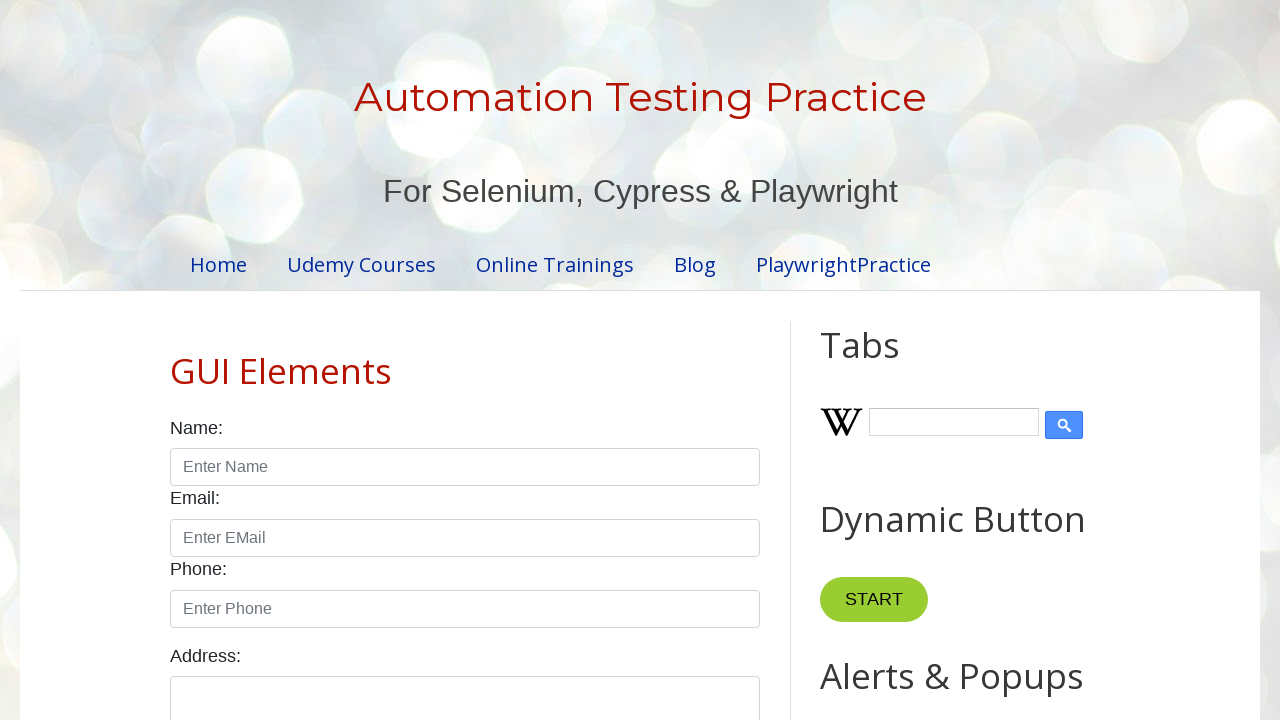

Located Copy Text button
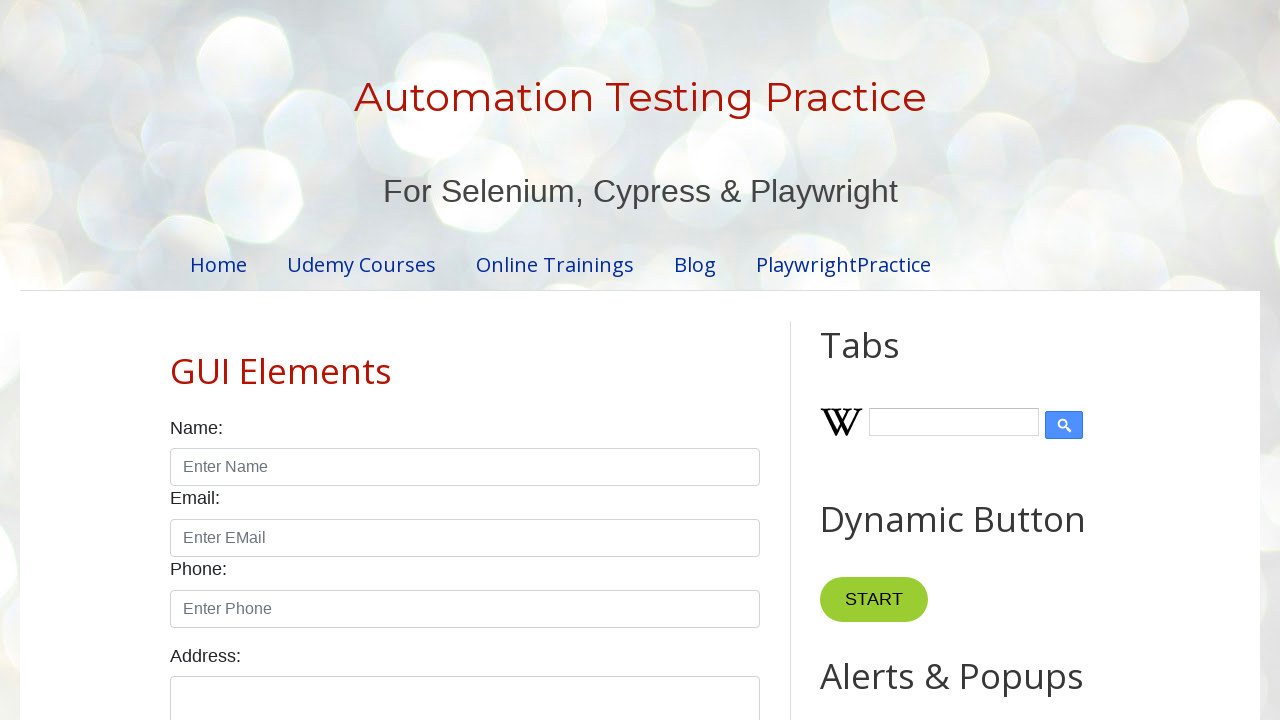

Double-clicked the Copy Text button at (885, 360) on xpath=//button[contains(text(),'Copy Text')]
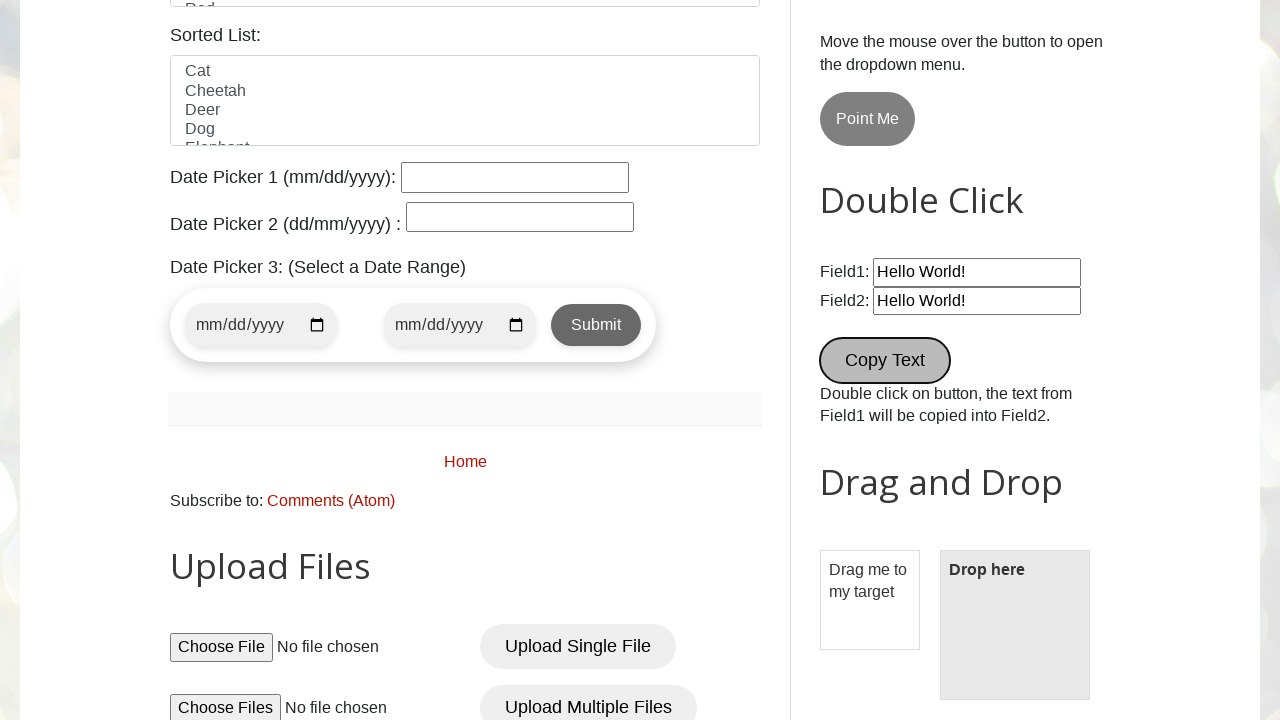

Waited 5 seconds to observe double-click effect
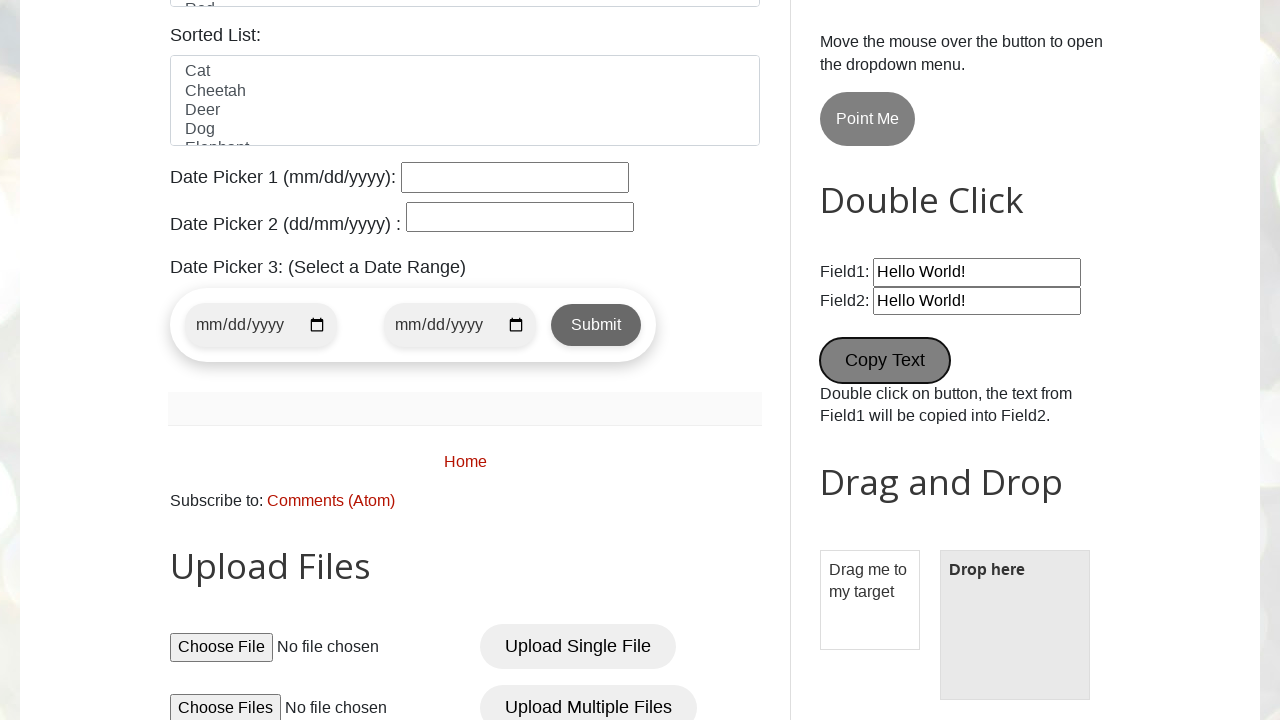

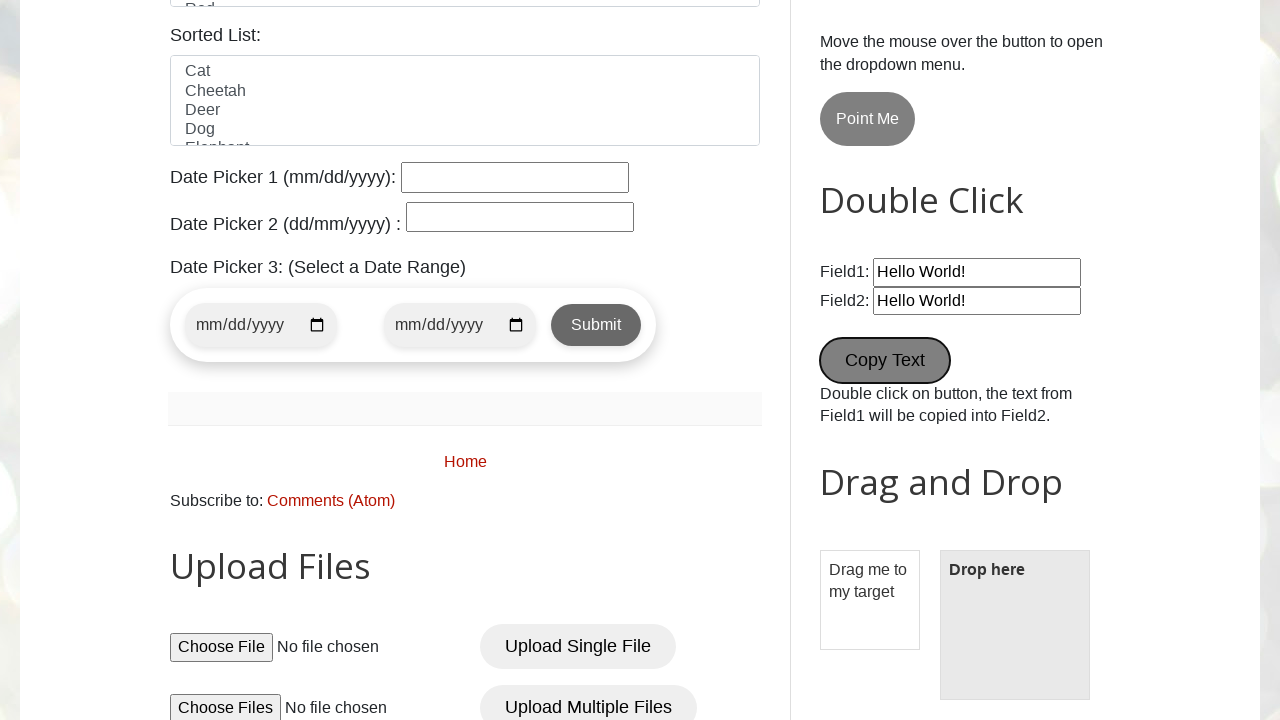